Tests window handling functionality by clicking a button that opens a new tabbed window on a demo automation testing site

Starting URL: http://demo.automationtesting.in/Windows.html

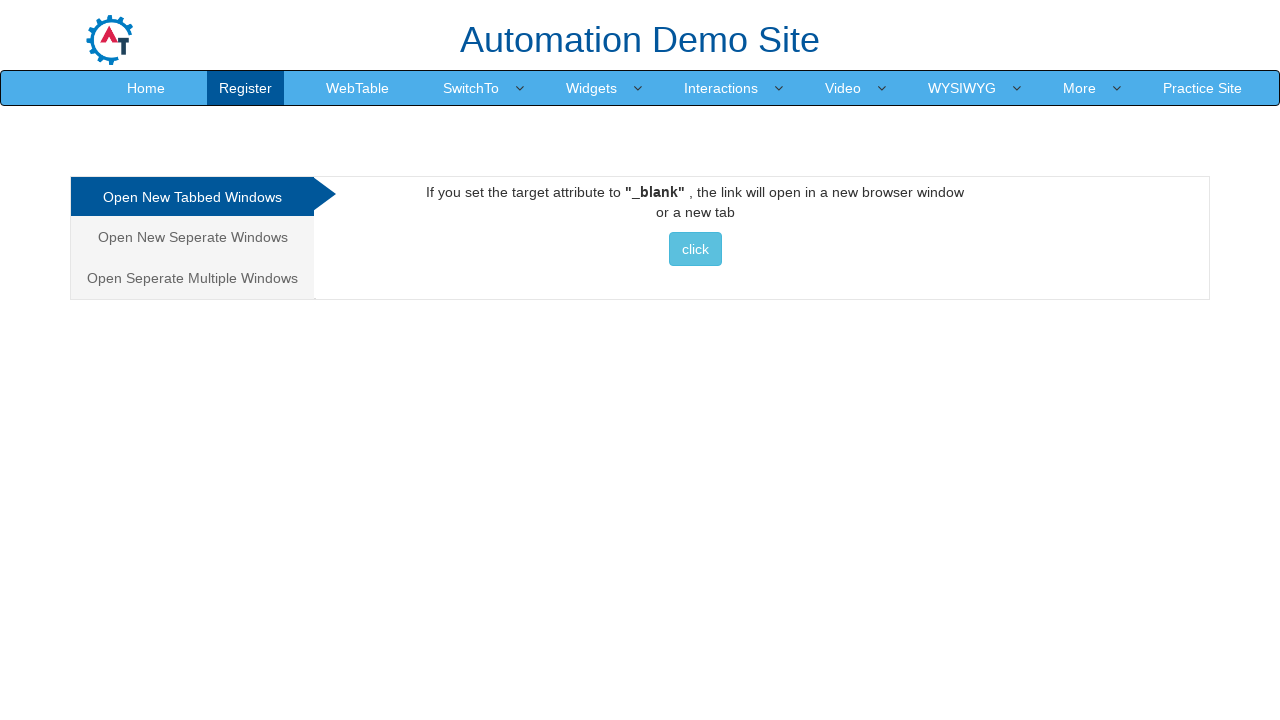

Navigated to Windows demo page
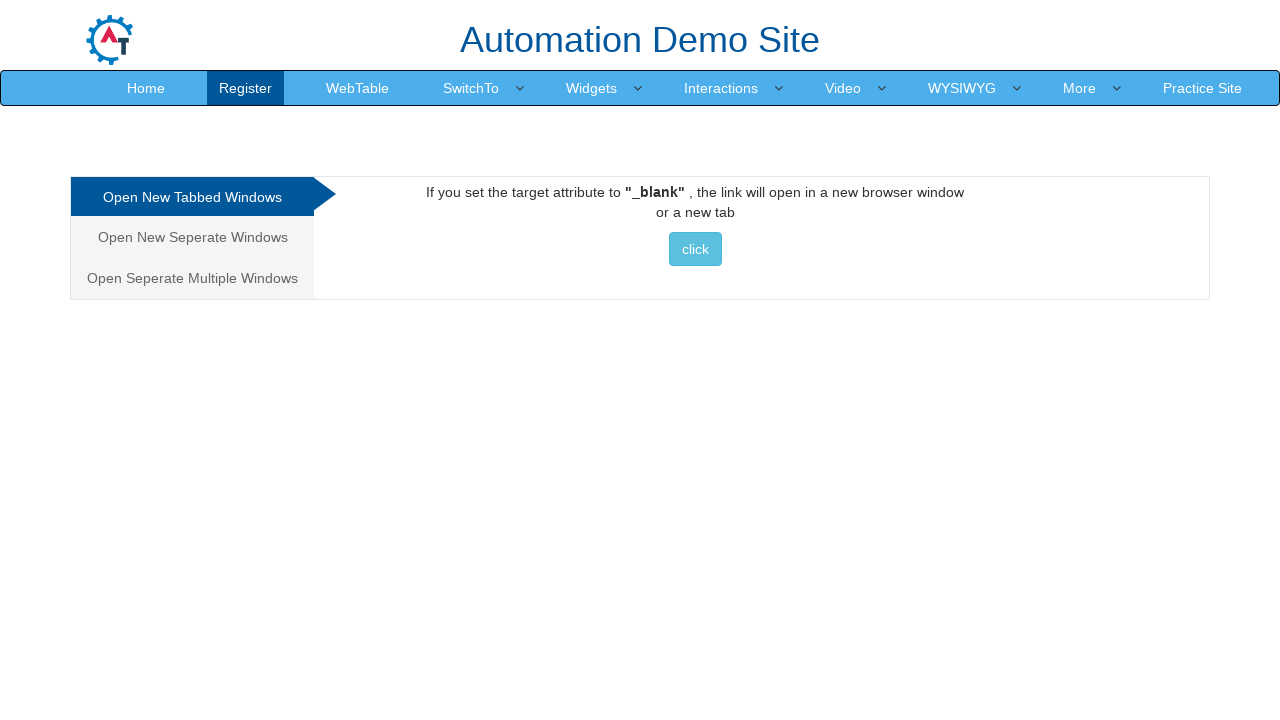

Clicked button to open new tabbed window at (695, 249) on xpath=//*[@id='Tabbed']/a/button
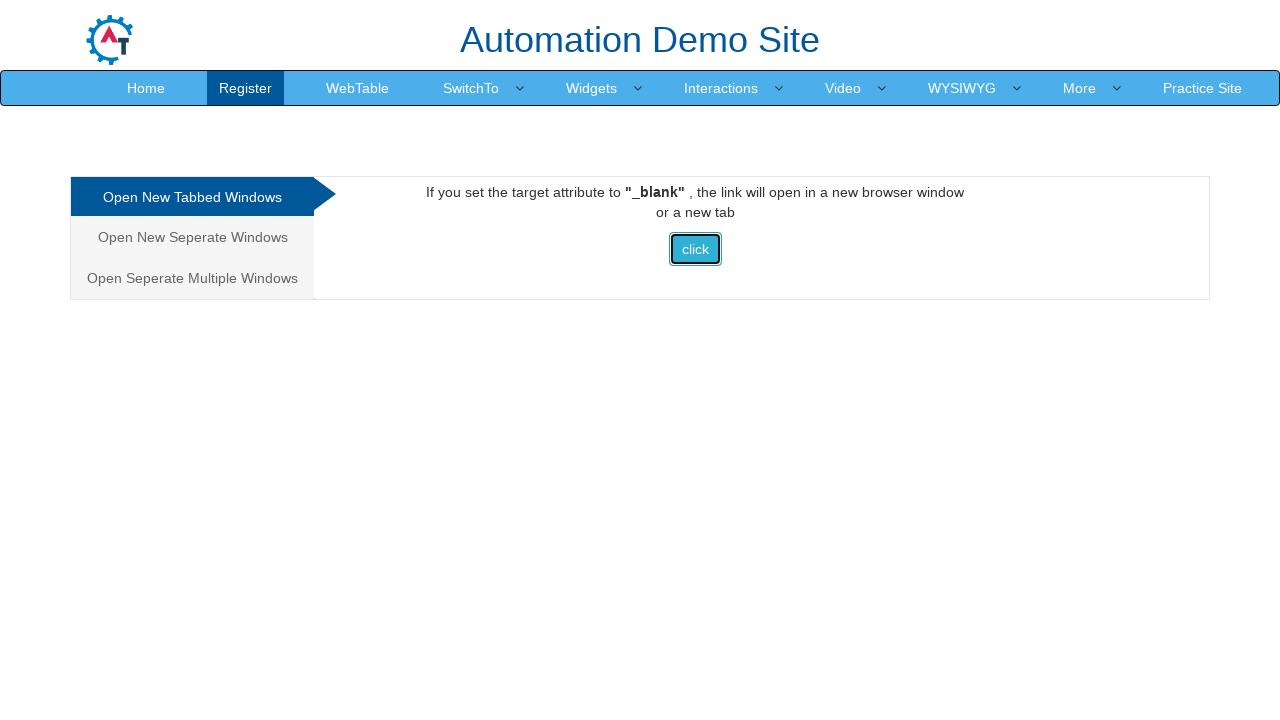

Waited 2 seconds for new window to open
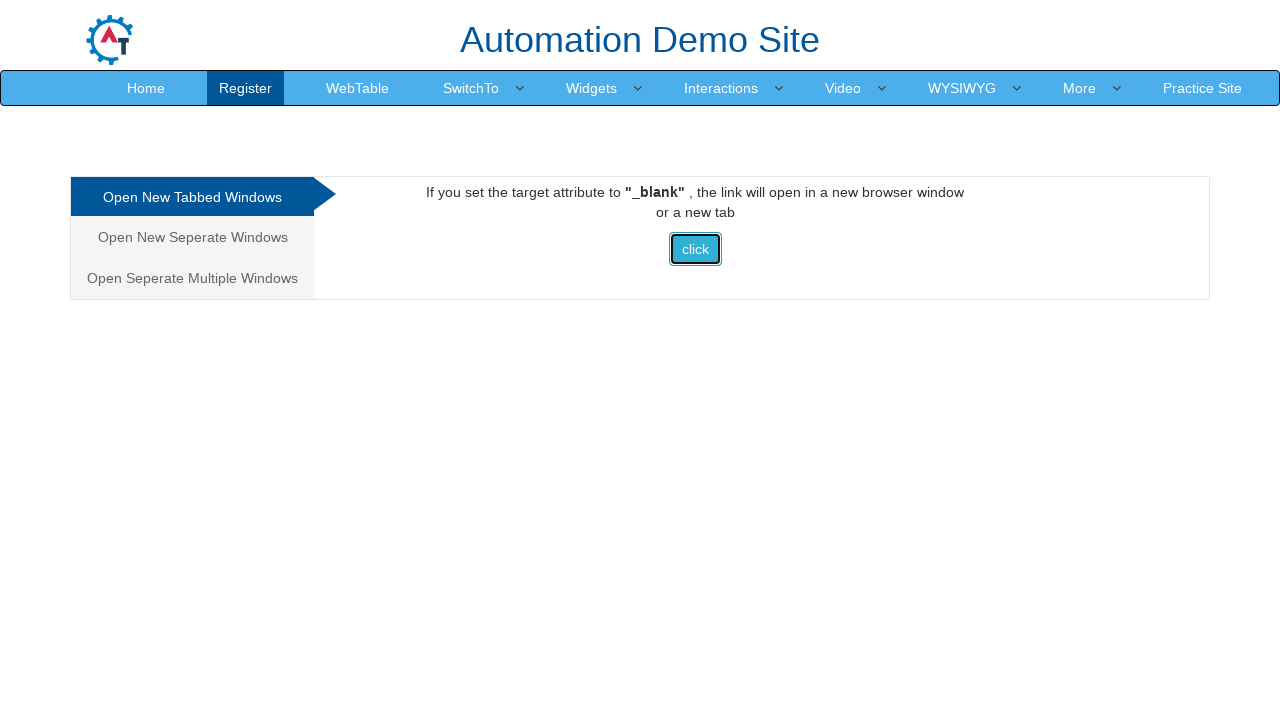

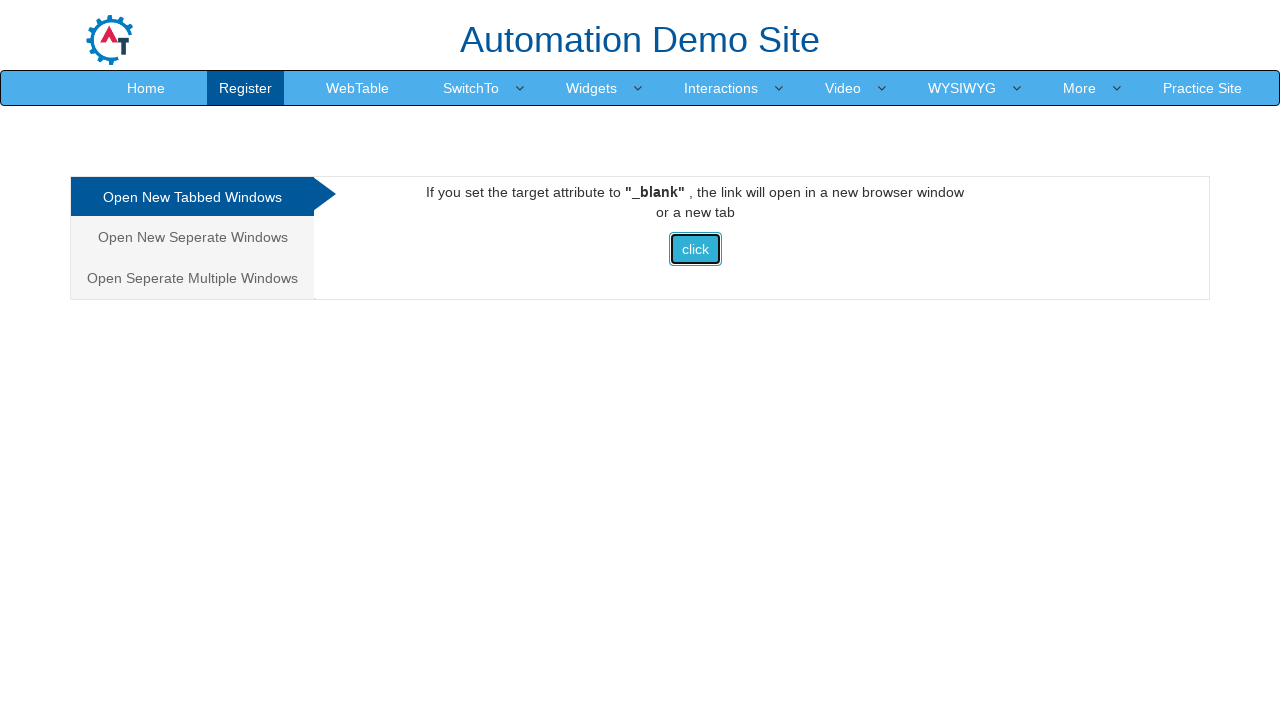